Tests dropdown selection functionality on Selenium's web form test page

Starting URL: https://www.selenium.dev/selenium/web/web-form.html

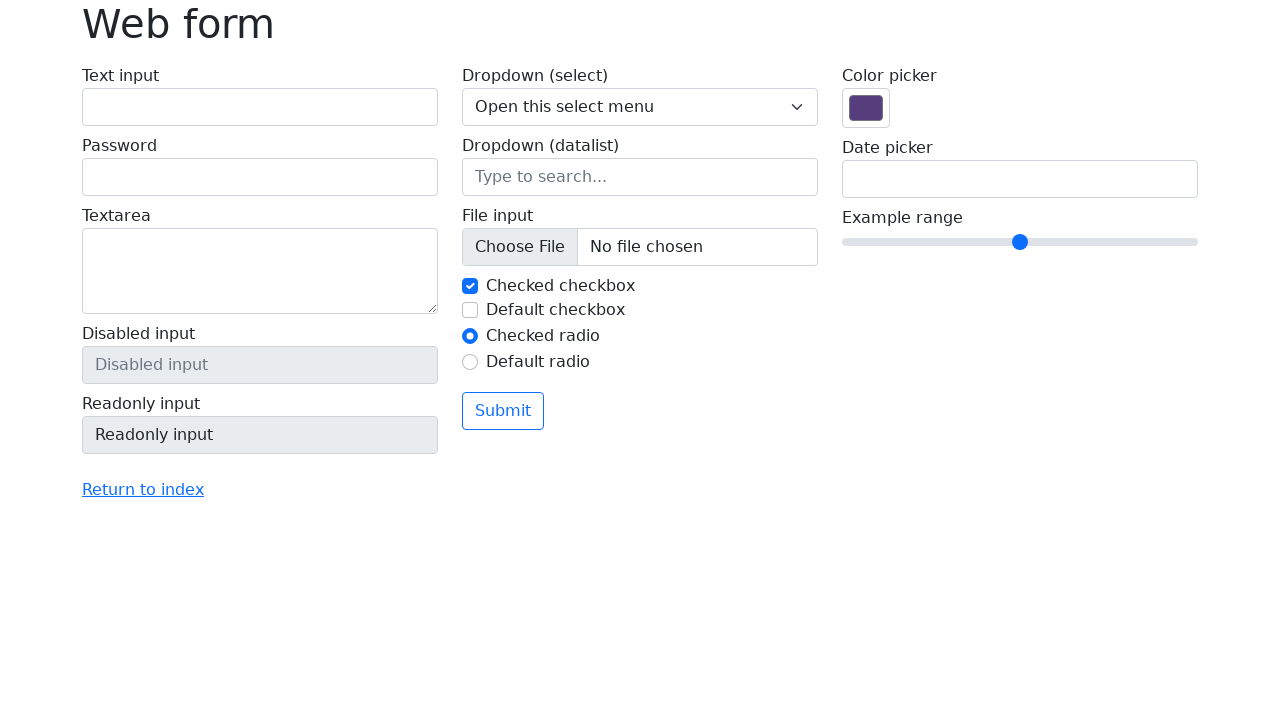

Navigated to Selenium web form test page
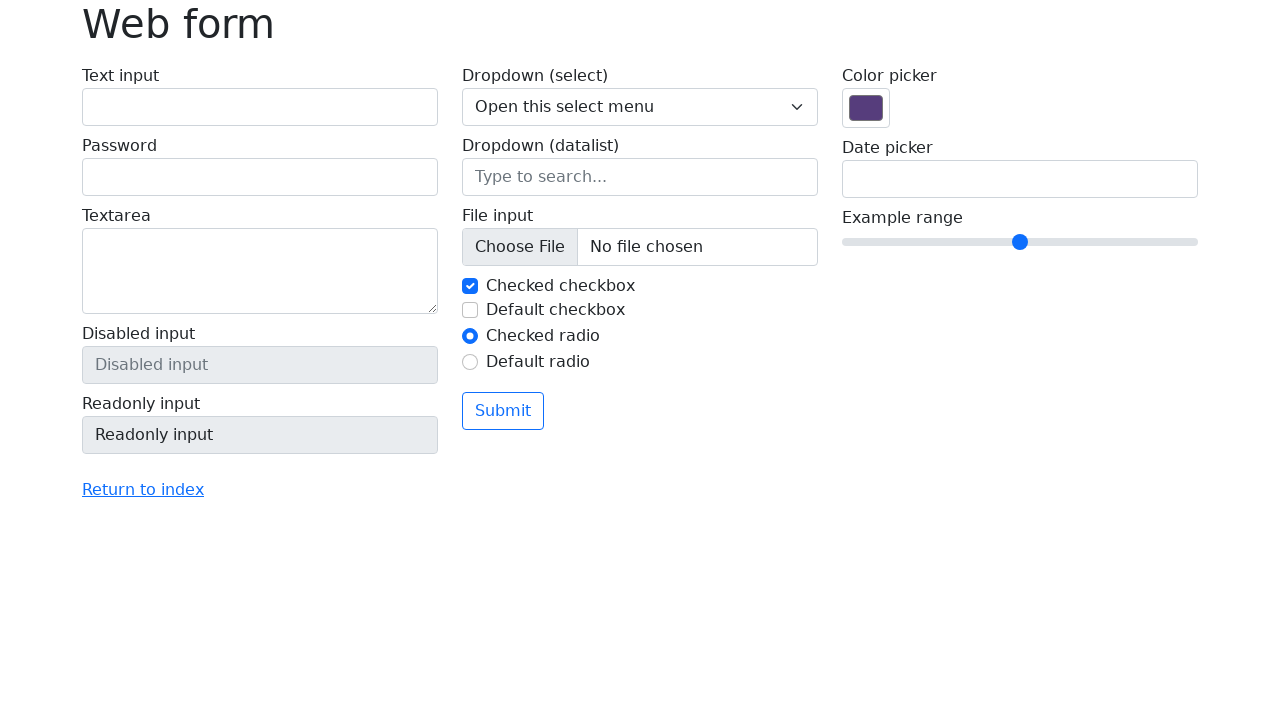

Selected dropdown option with value '2' on select[name='my-select']
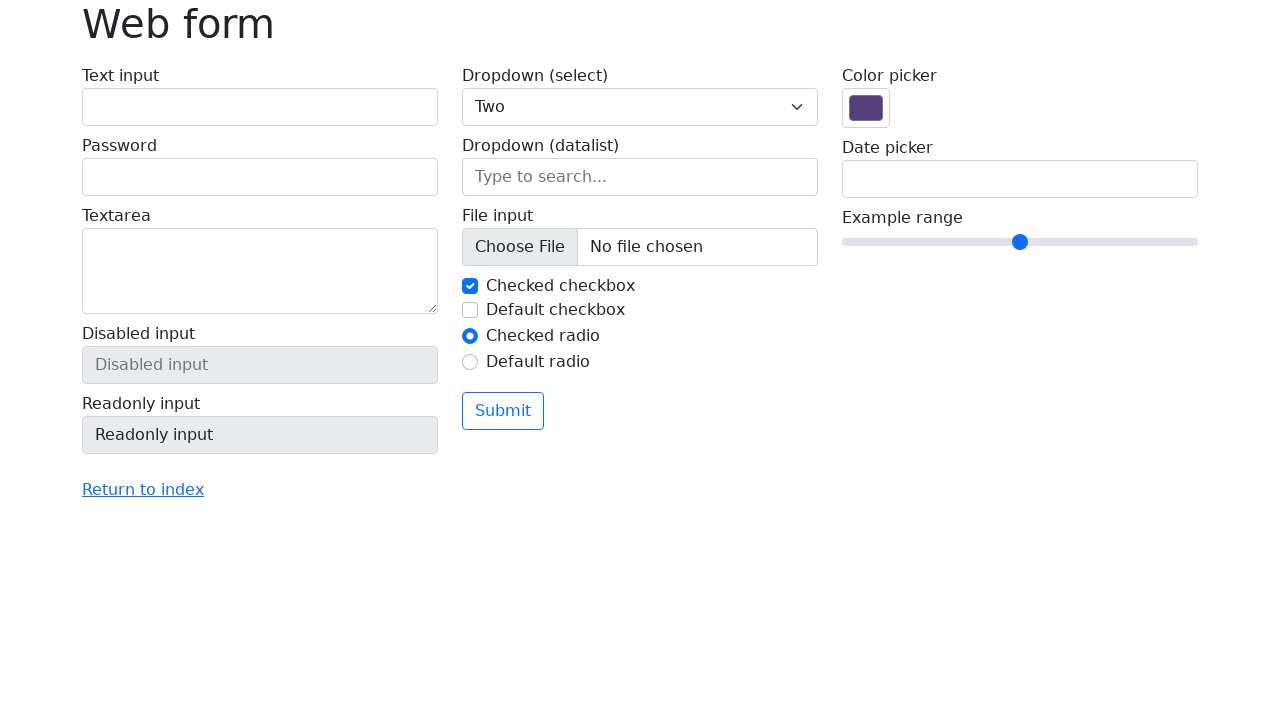

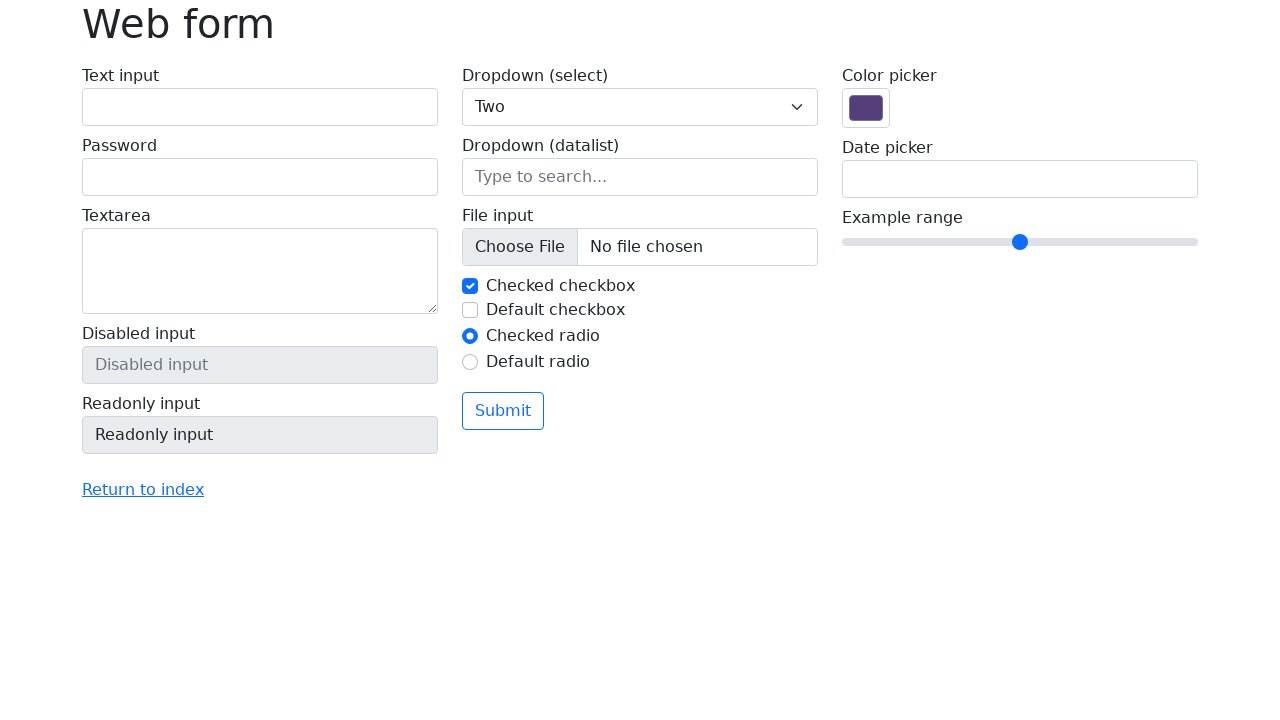